Tests login form validation by submitting with empty password field and verifying the password required error message appears

Starting URL: https://www.saucedemo.com/

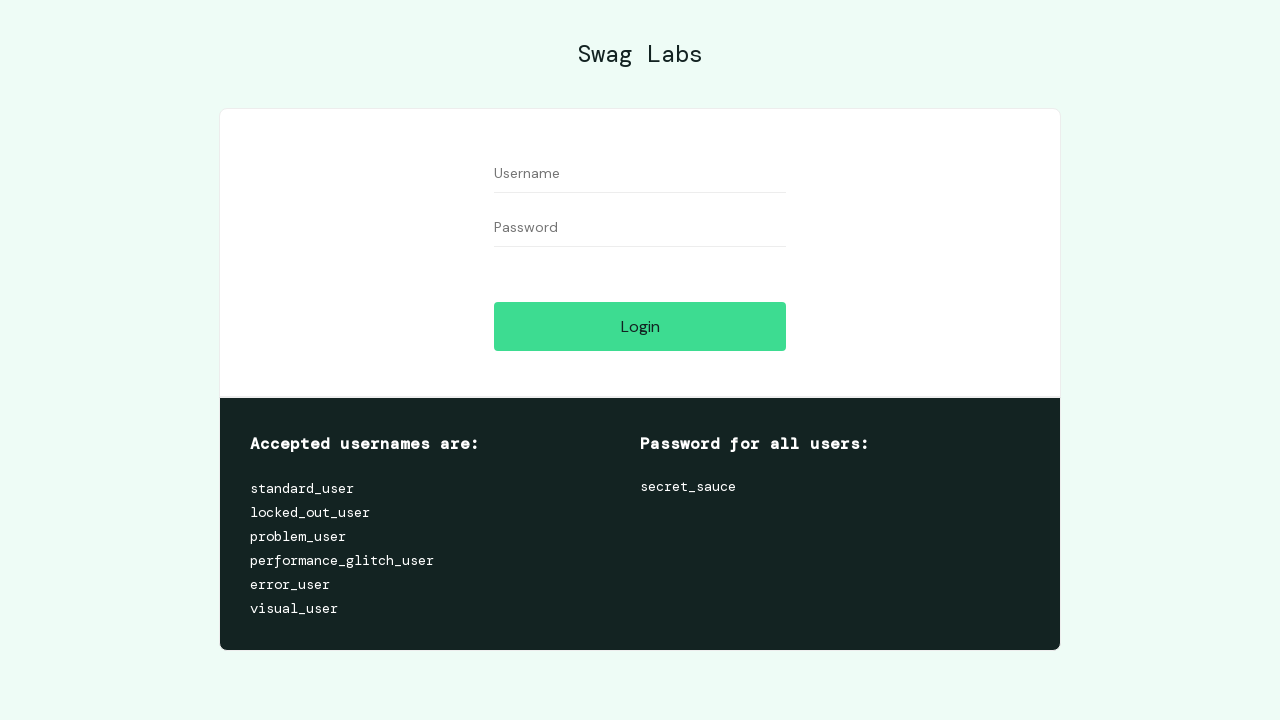

Filled username field with 'standard_user' on #user-name
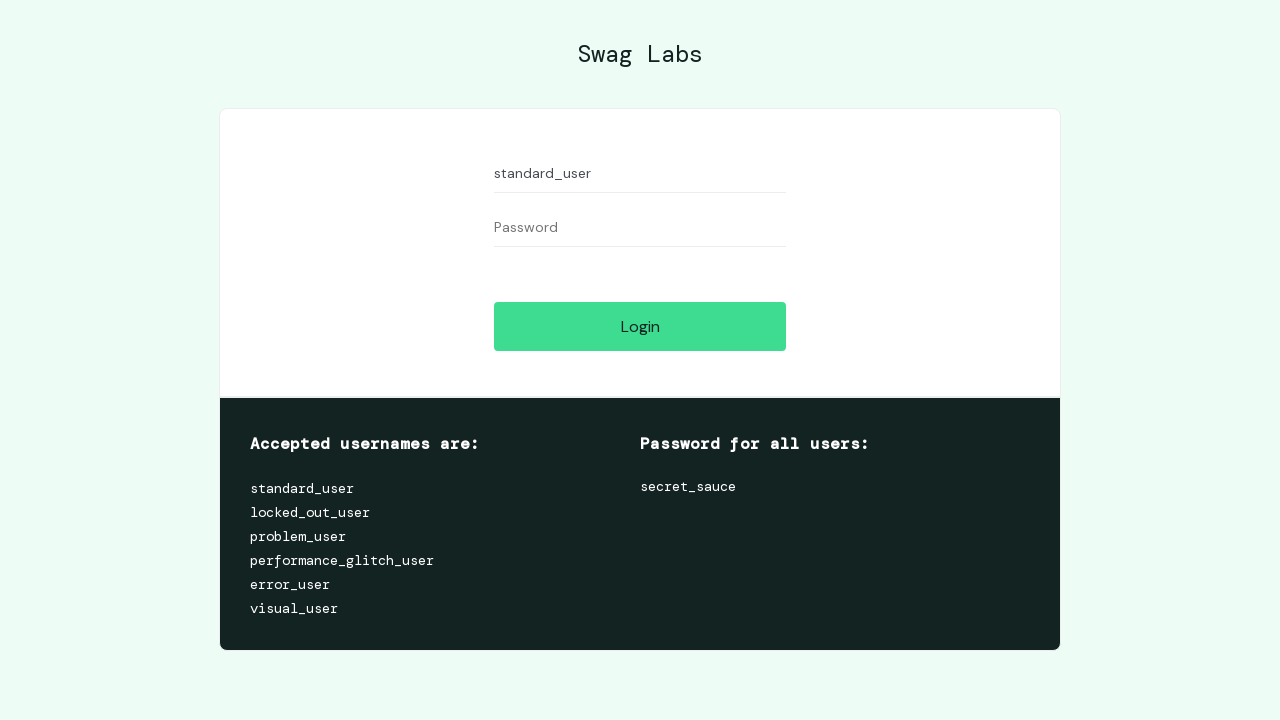

Clicked login button with empty password field at (640, 326) on #login-button
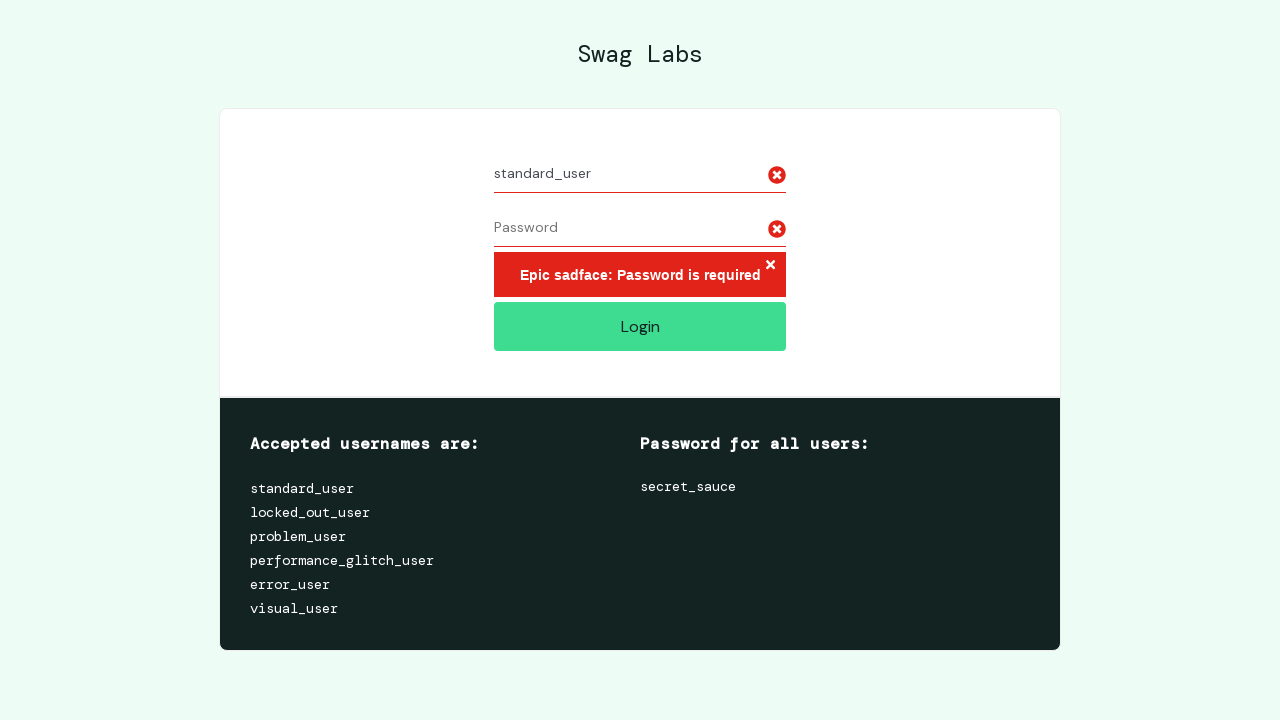

Password required error message appeared
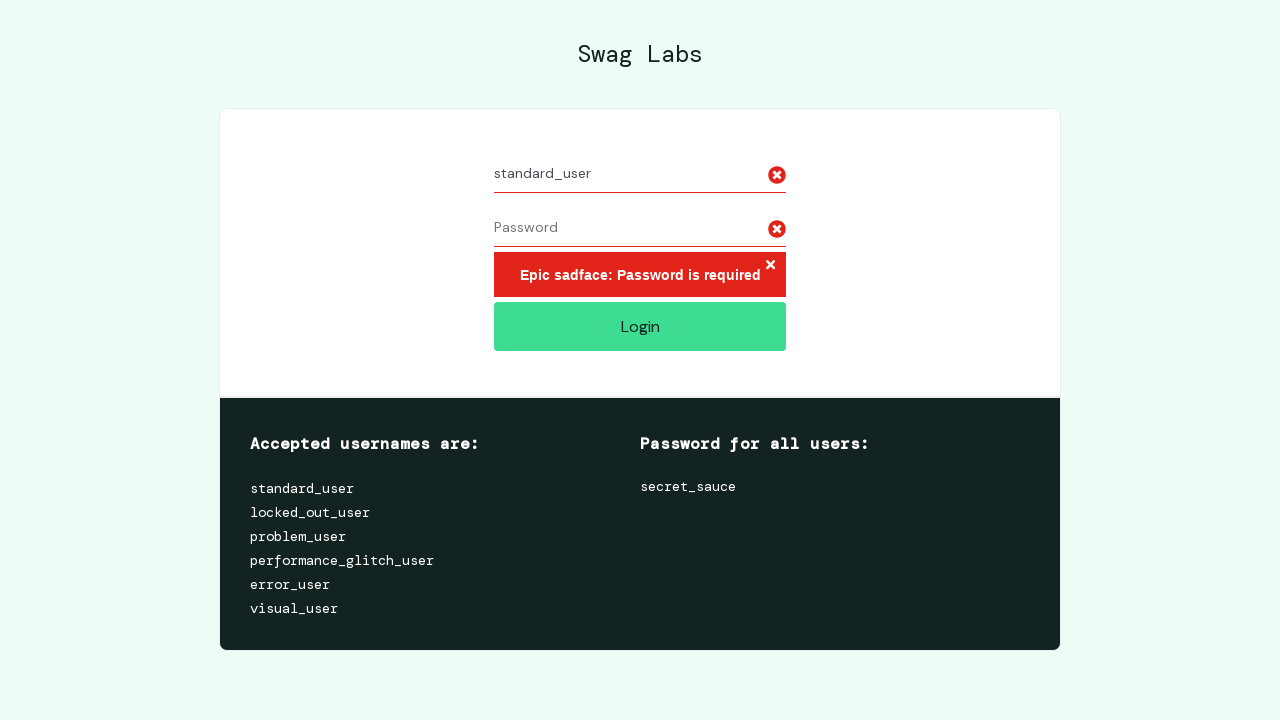

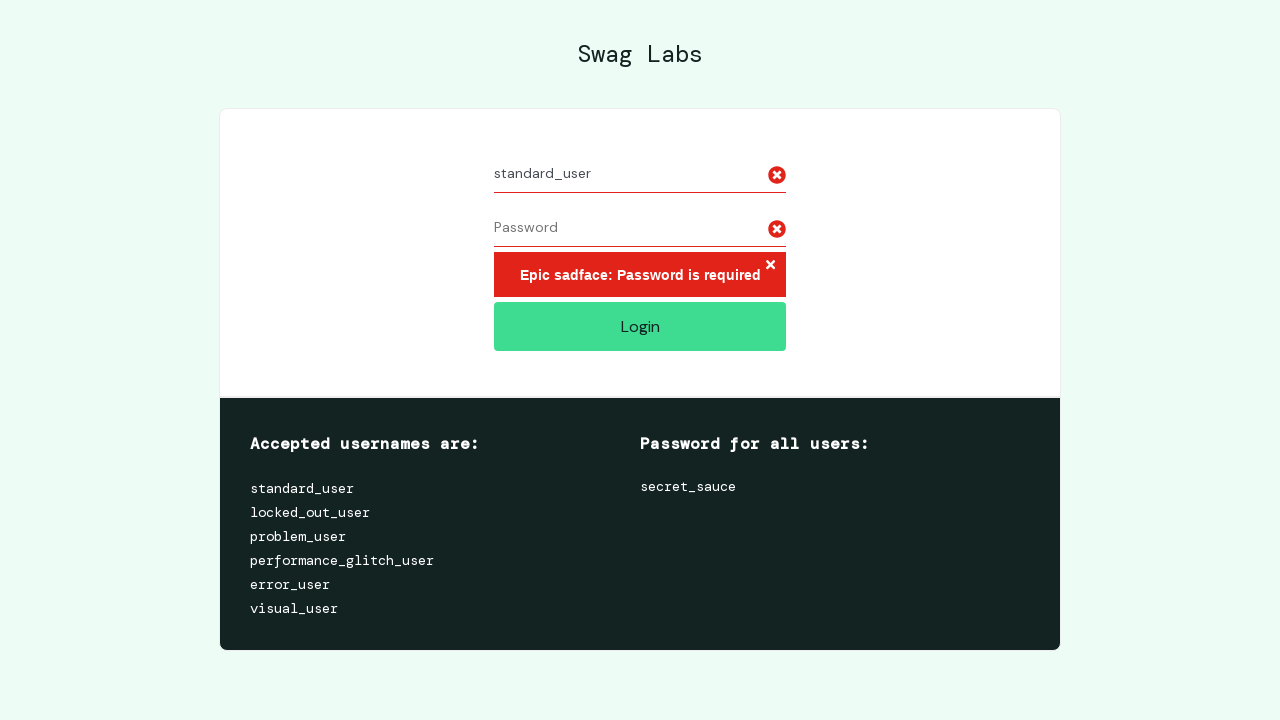